Tests that the complete all checkbox updates state when individual items are completed or cleared

Starting URL: https://demo.playwright.dev/todomvc

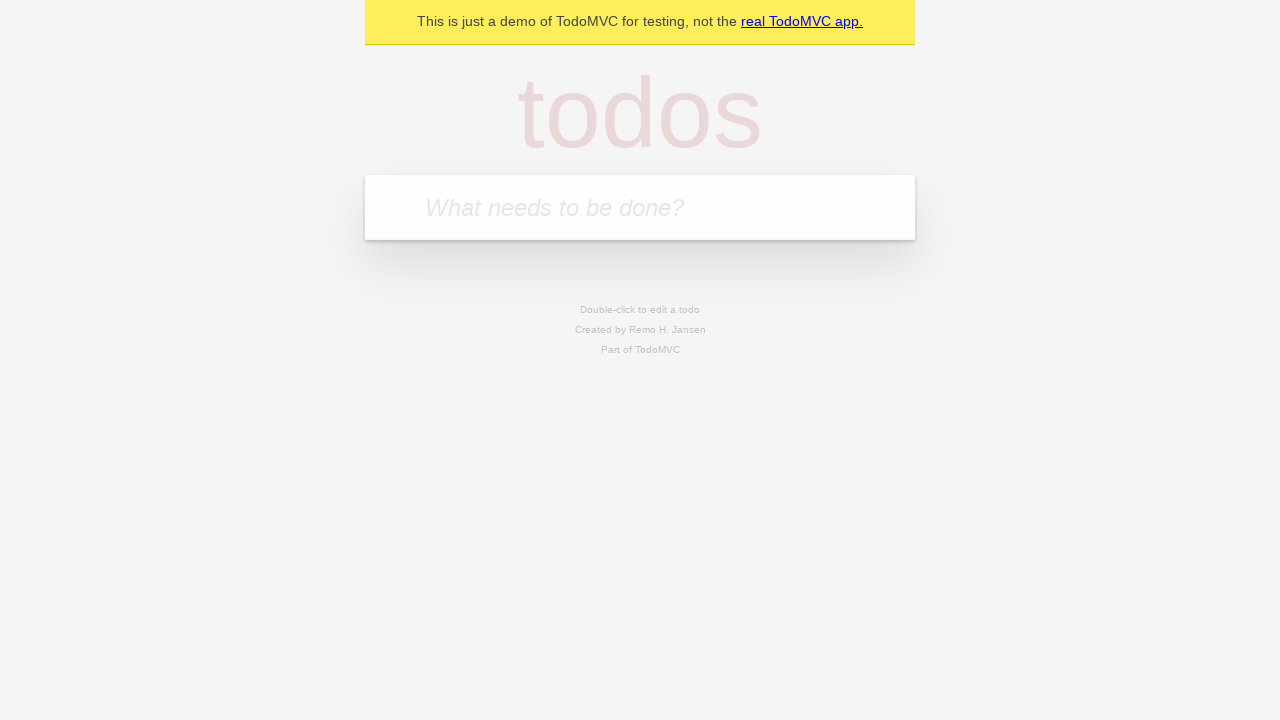

Filled todo input with 'buy some cheese' on internal:attr=[placeholder="What needs to be done?"i]
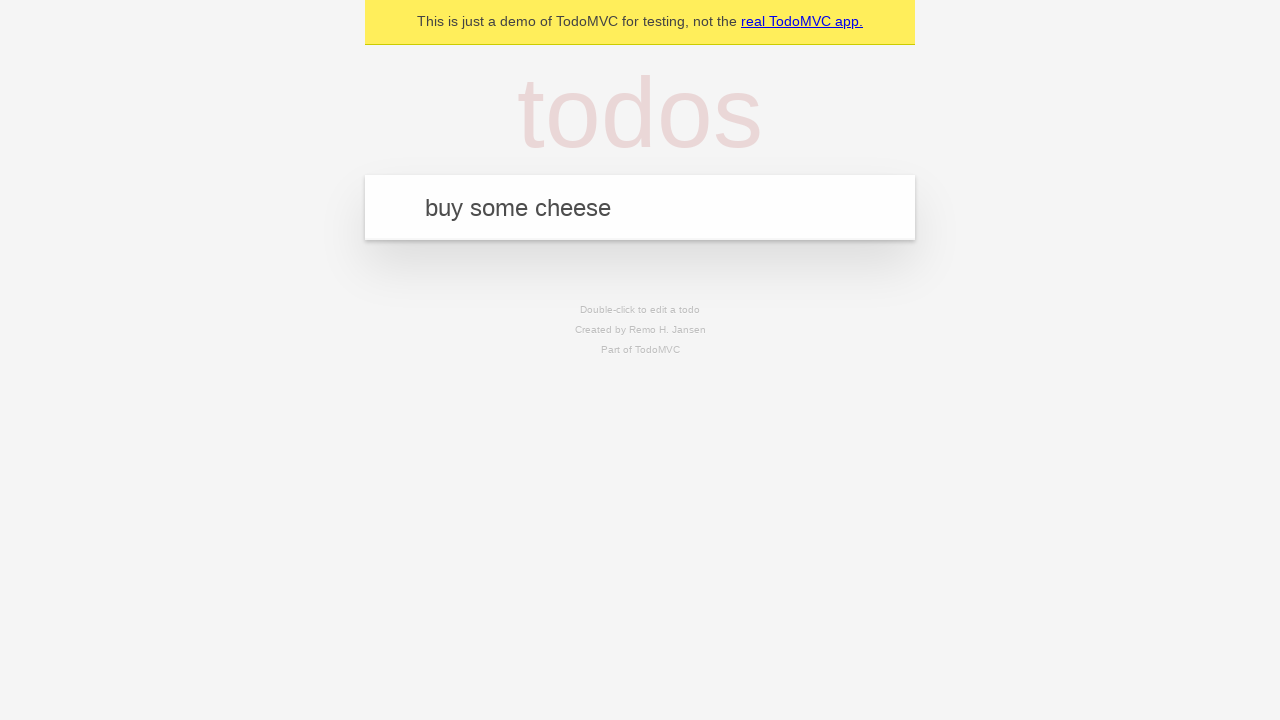

Pressed Enter to create todo 'buy some cheese' on internal:attr=[placeholder="What needs to be done?"i]
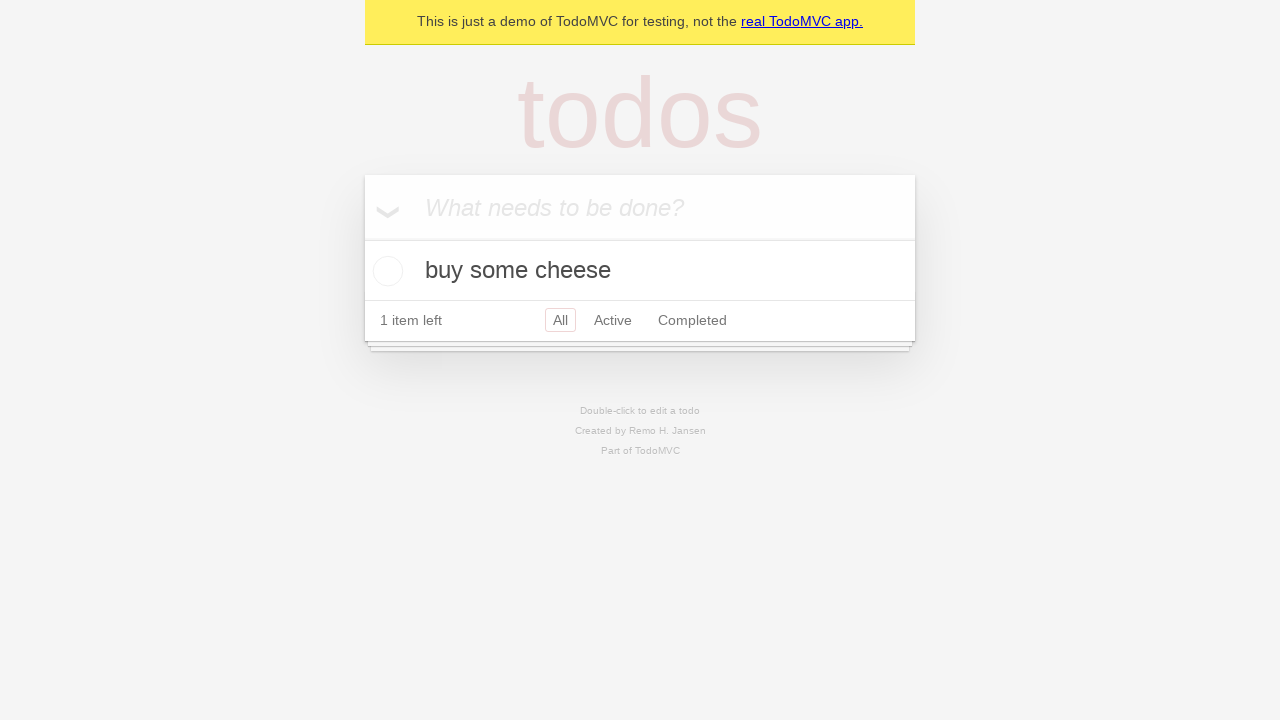

Filled todo input with 'feed the cat' on internal:attr=[placeholder="What needs to be done?"i]
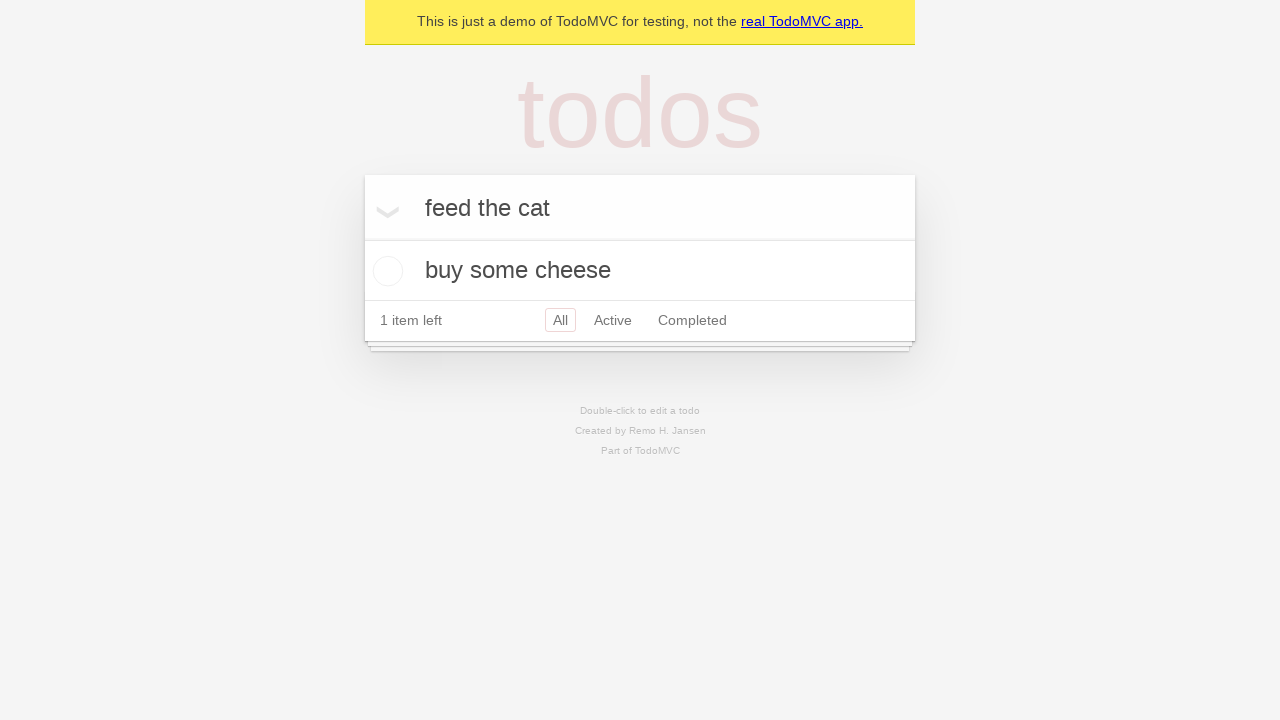

Pressed Enter to create todo 'feed the cat' on internal:attr=[placeholder="What needs to be done?"i]
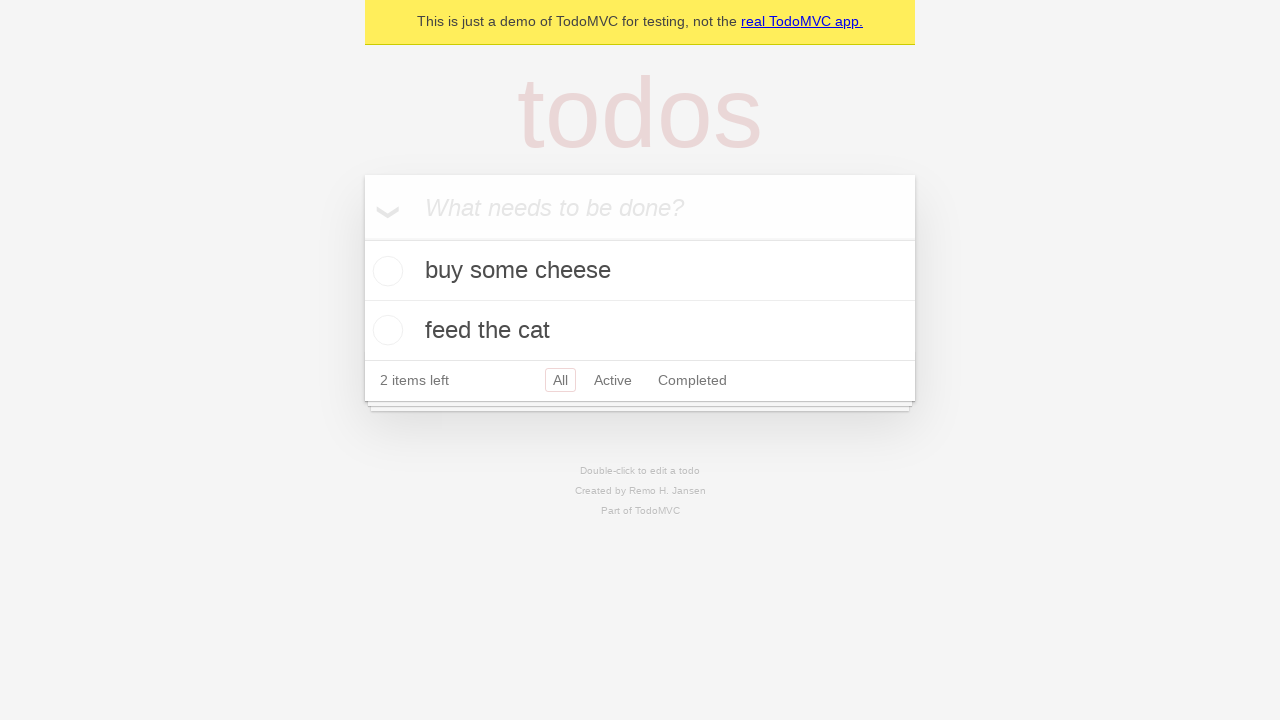

Filled todo input with 'book a doctors appointment' on internal:attr=[placeholder="What needs to be done?"i]
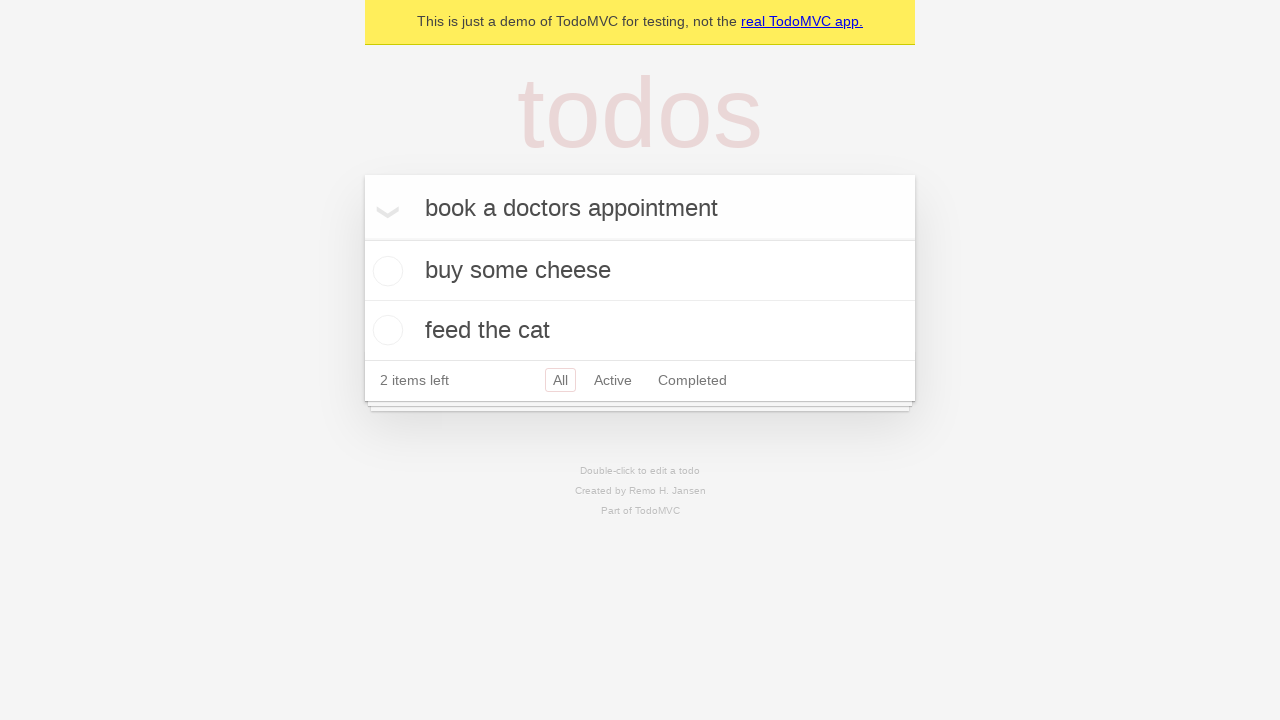

Pressed Enter to create todo 'book a doctors appointment' on internal:attr=[placeholder="What needs to be done?"i]
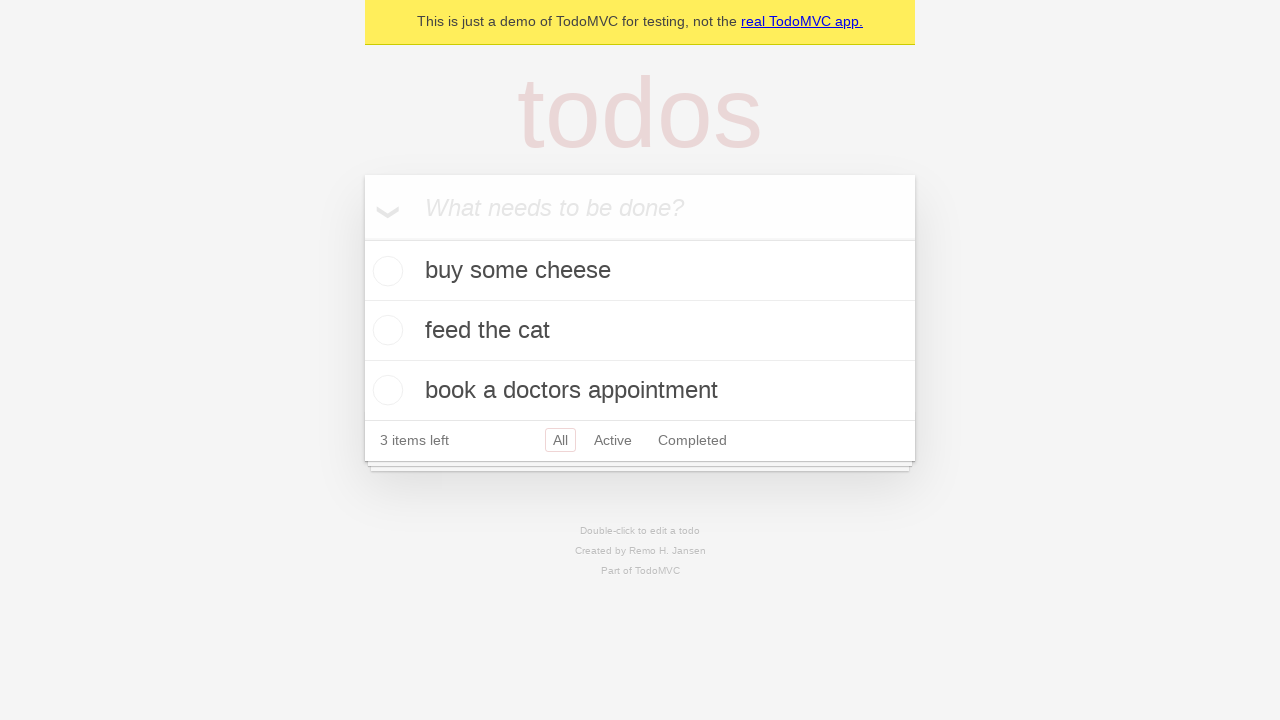

Waited for all three todo items to load
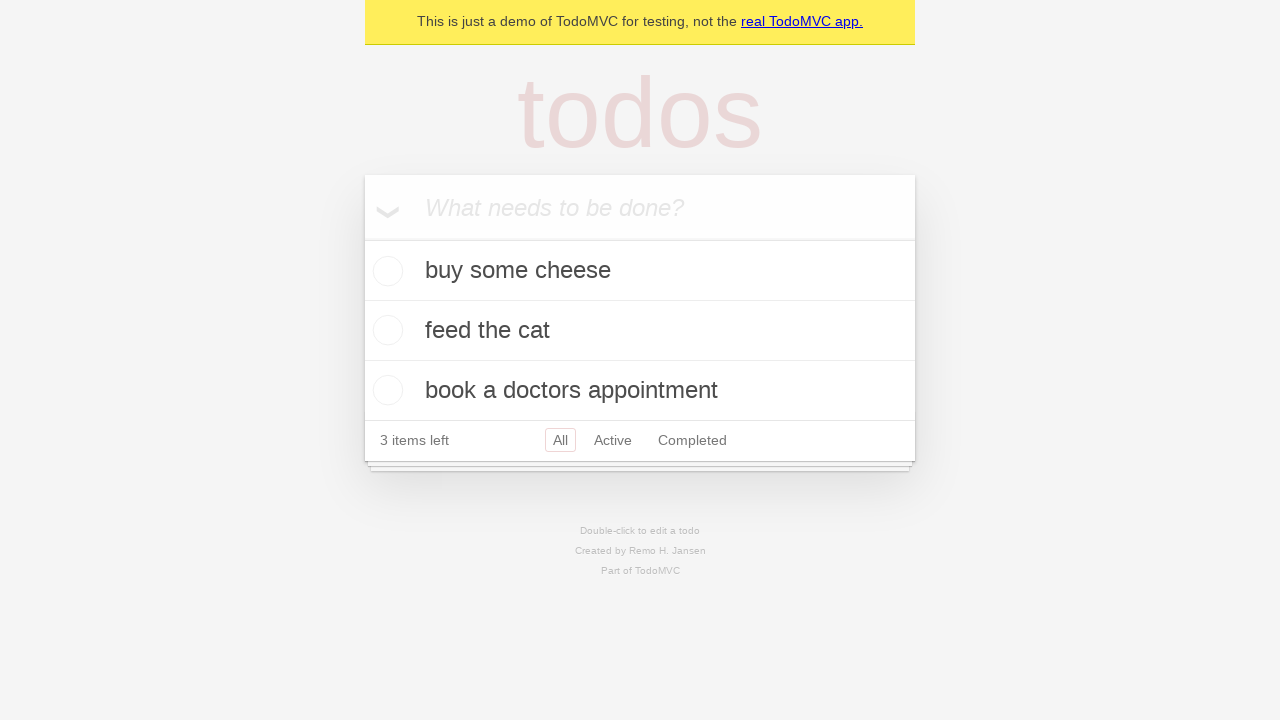

Checked the 'Mark all as complete' checkbox at (362, 238) on internal:label="Mark all as complete"i
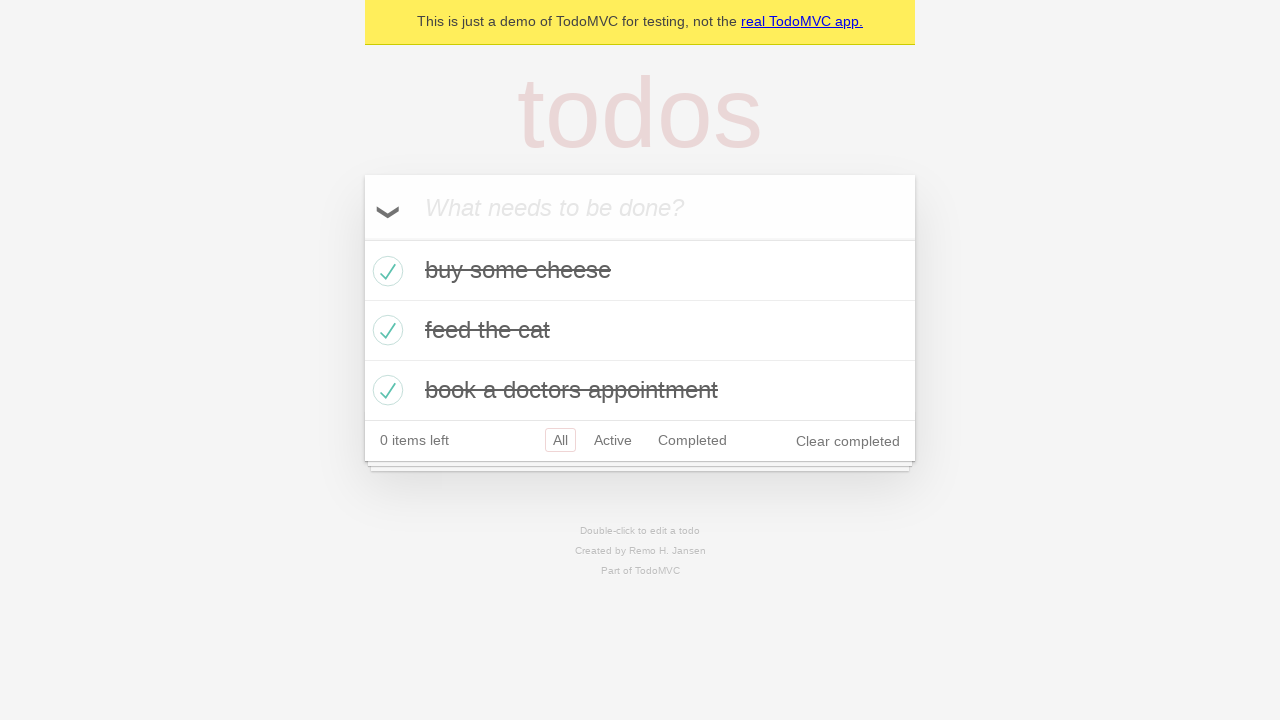

Unchecked the first todo item at (385, 271) on [data-testid='todo-item'] >> nth=0 >> internal:role=checkbox
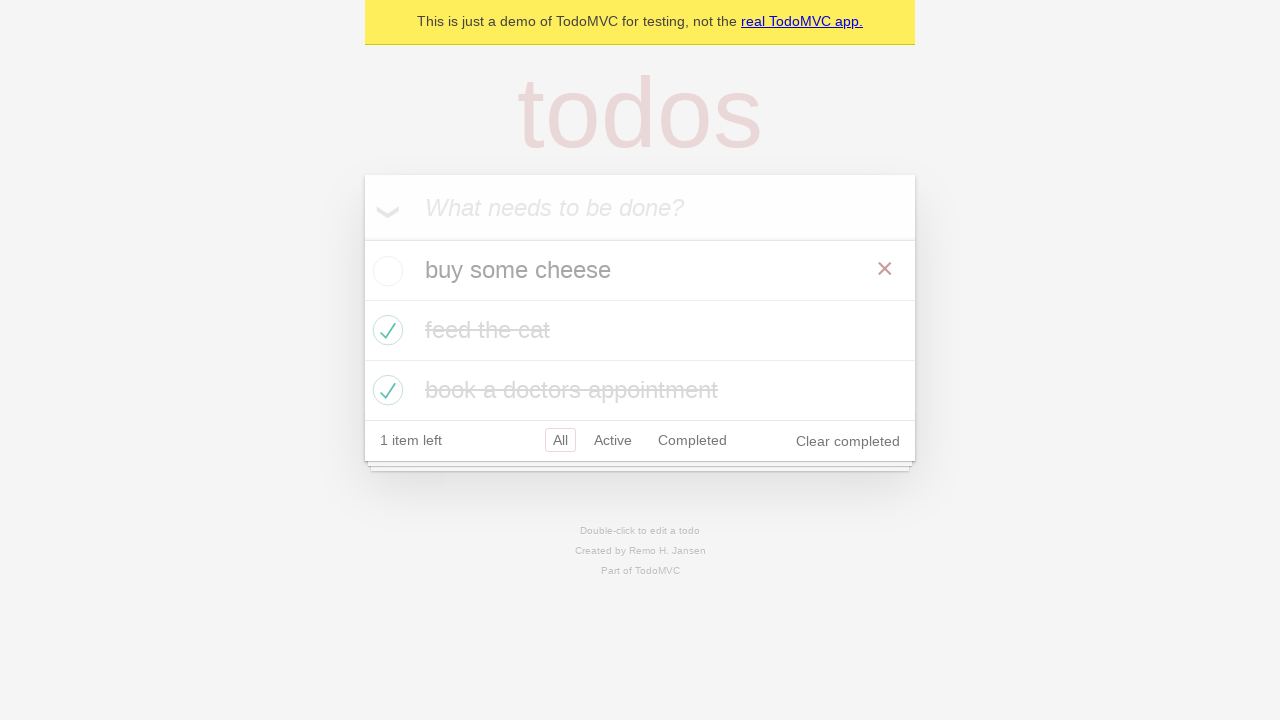

Checked the first todo item again at (385, 271) on [data-testid='todo-item'] >> nth=0 >> internal:role=checkbox
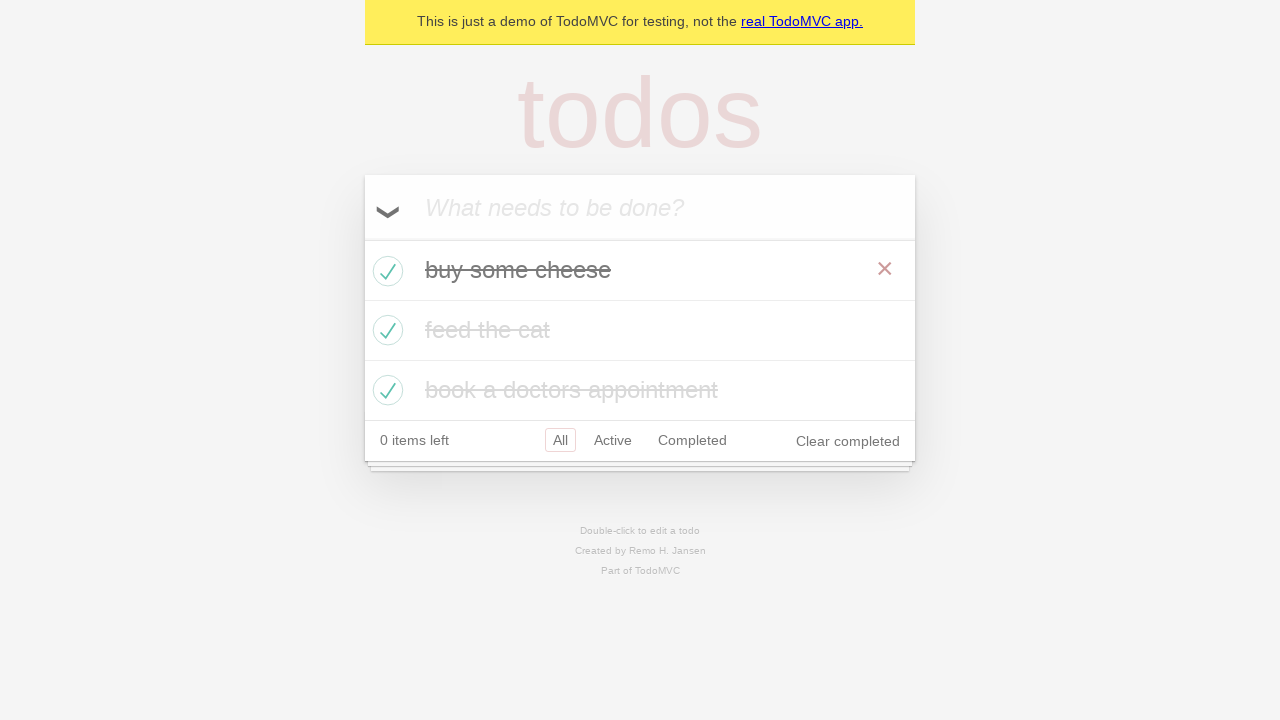

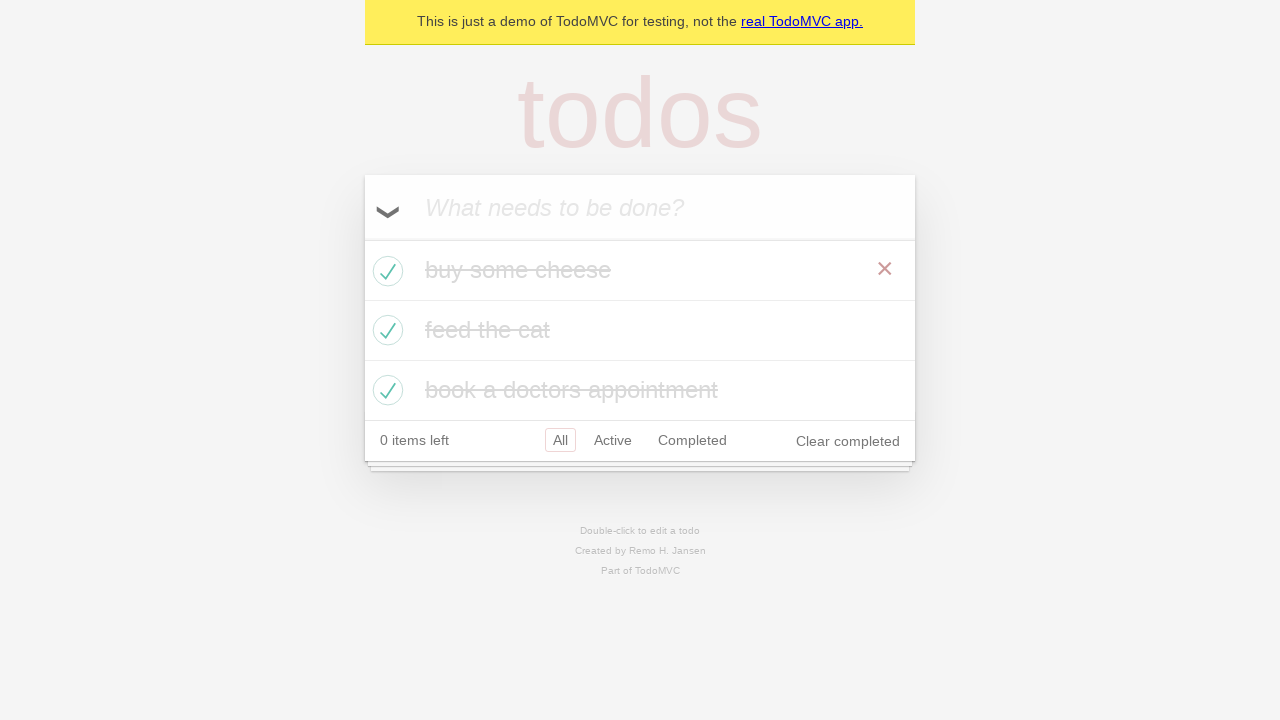